Tests passenger selection dropdown by clicking to increment adult passenger count multiple times and verifying the final count

Starting URL: https://rahulshettyacademy.com/dropdownsPractise/

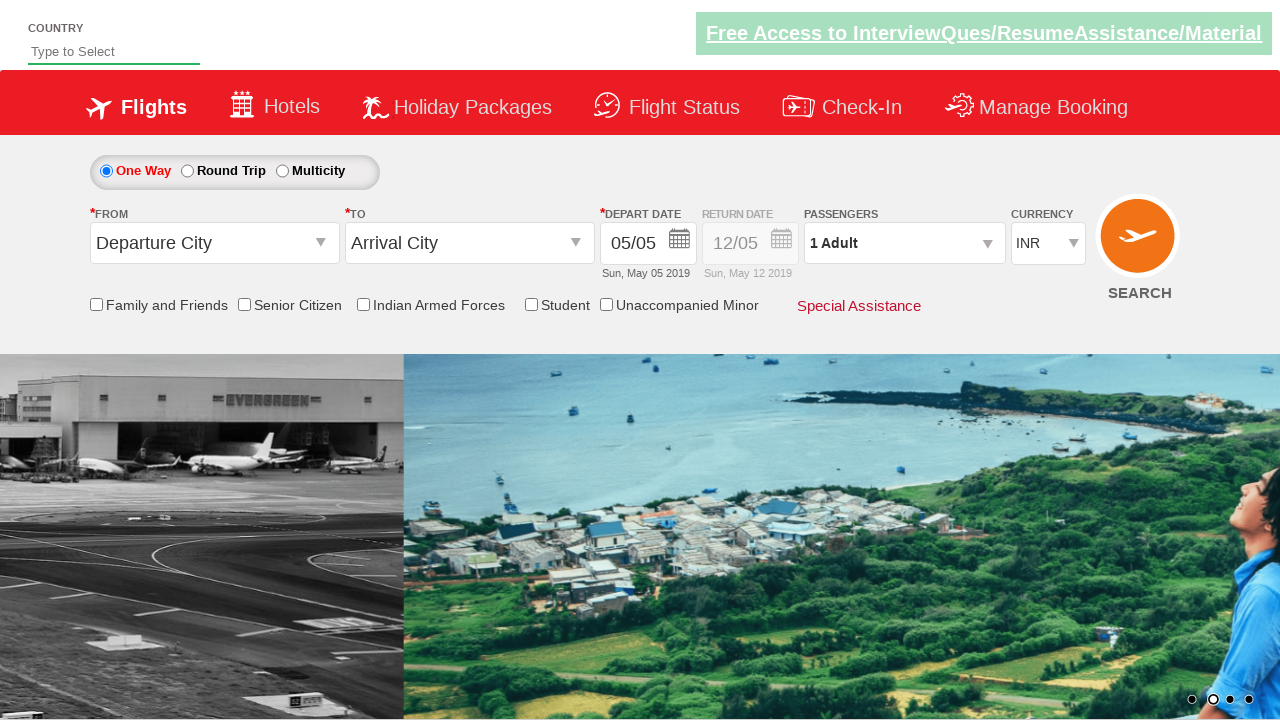

Clicked passenger info dropdown to open it at (904, 243) on #divpaxinfo
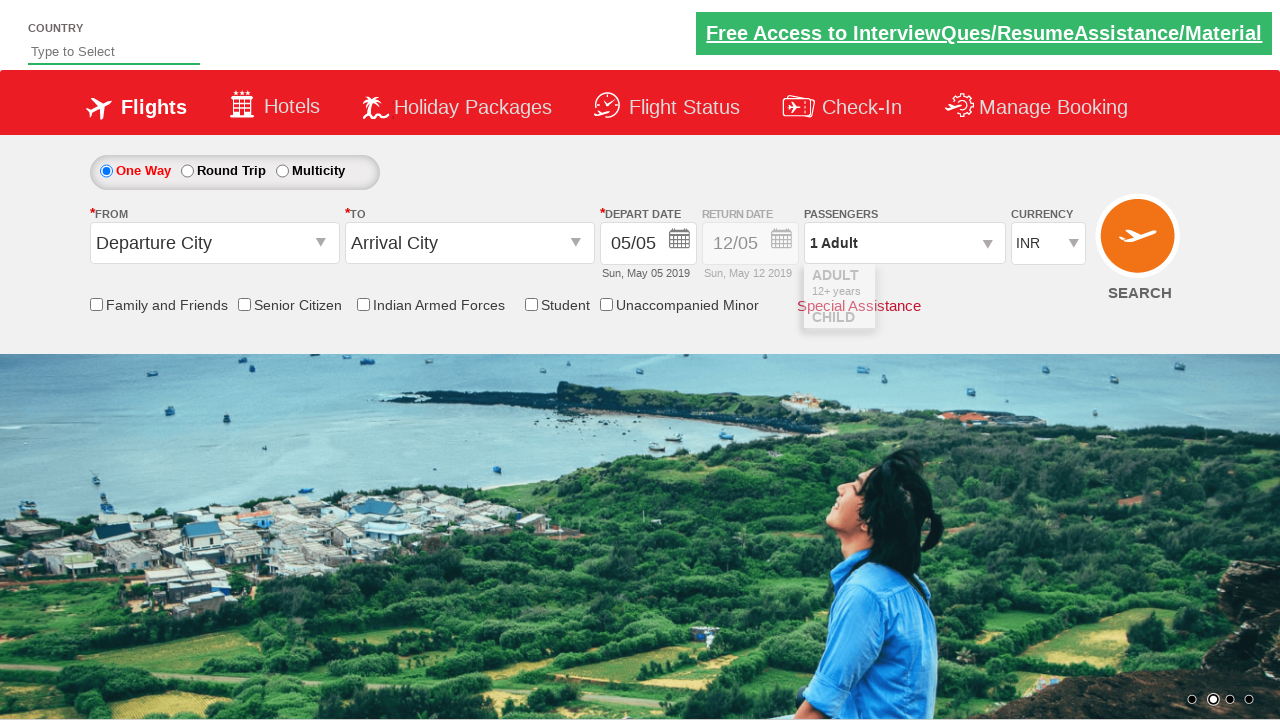

Waited 2000ms for dropdown to fully open
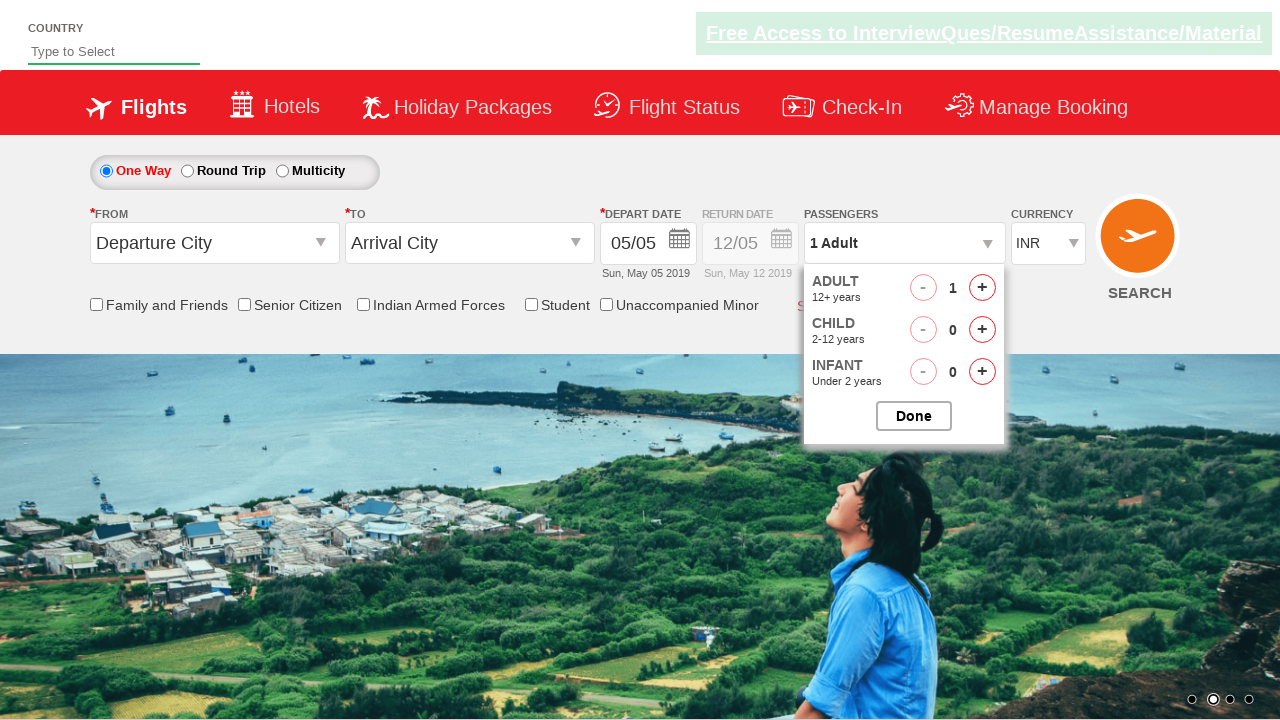

Clicked increment adult button (iteration 1 of 4) at (982, 288) on #hrefIncAdt
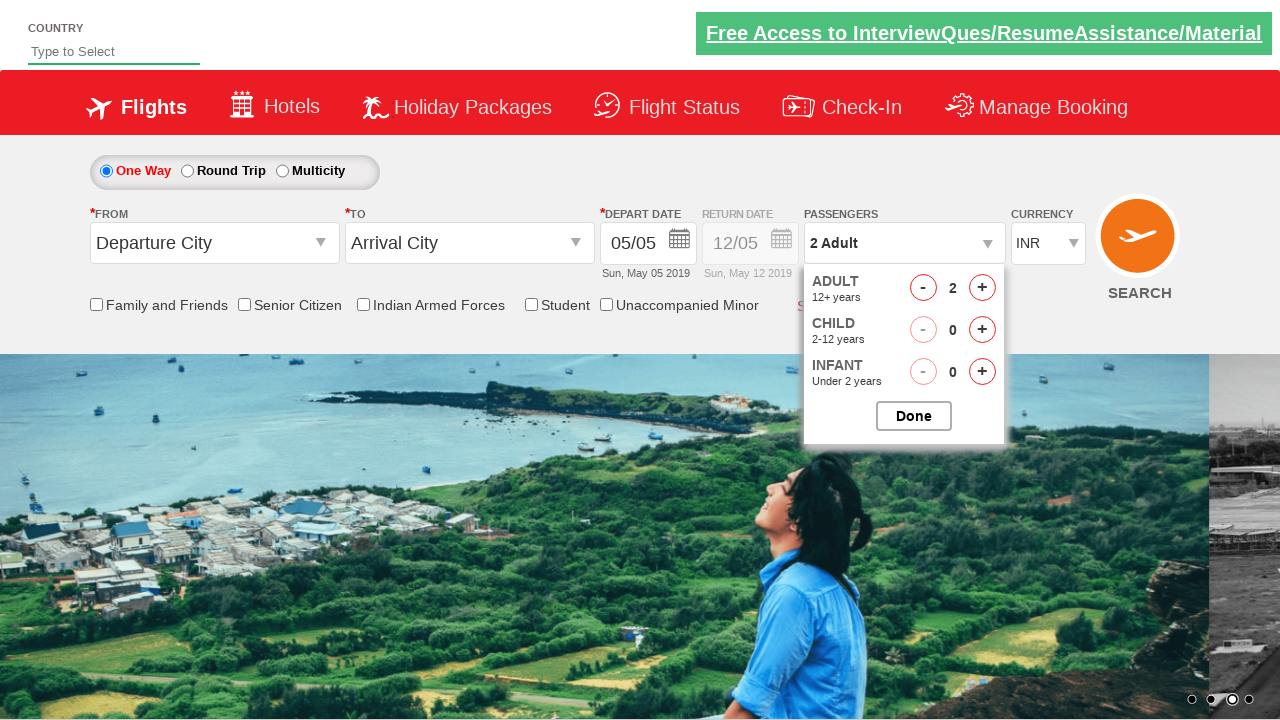

Clicked increment adult button (iteration 2 of 4) at (982, 288) on #hrefIncAdt
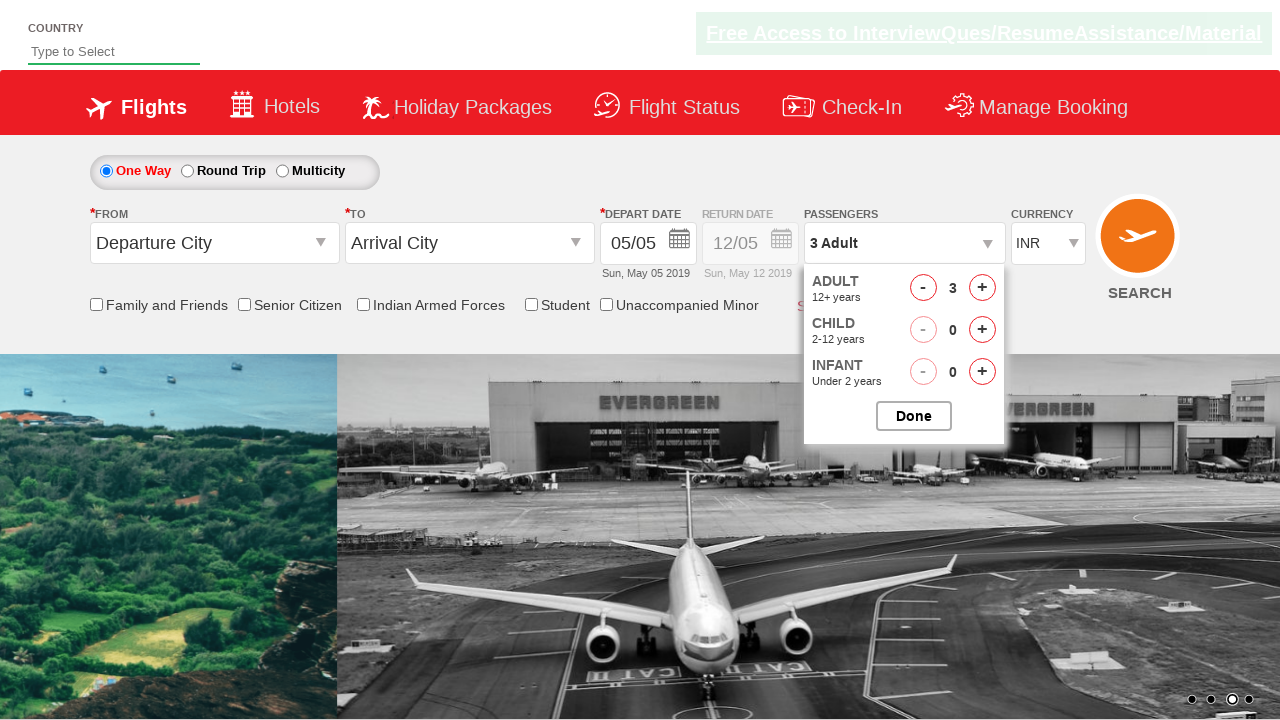

Clicked increment adult button (iteration 3 of 4) at (982, 288) on #hrefIncAdt
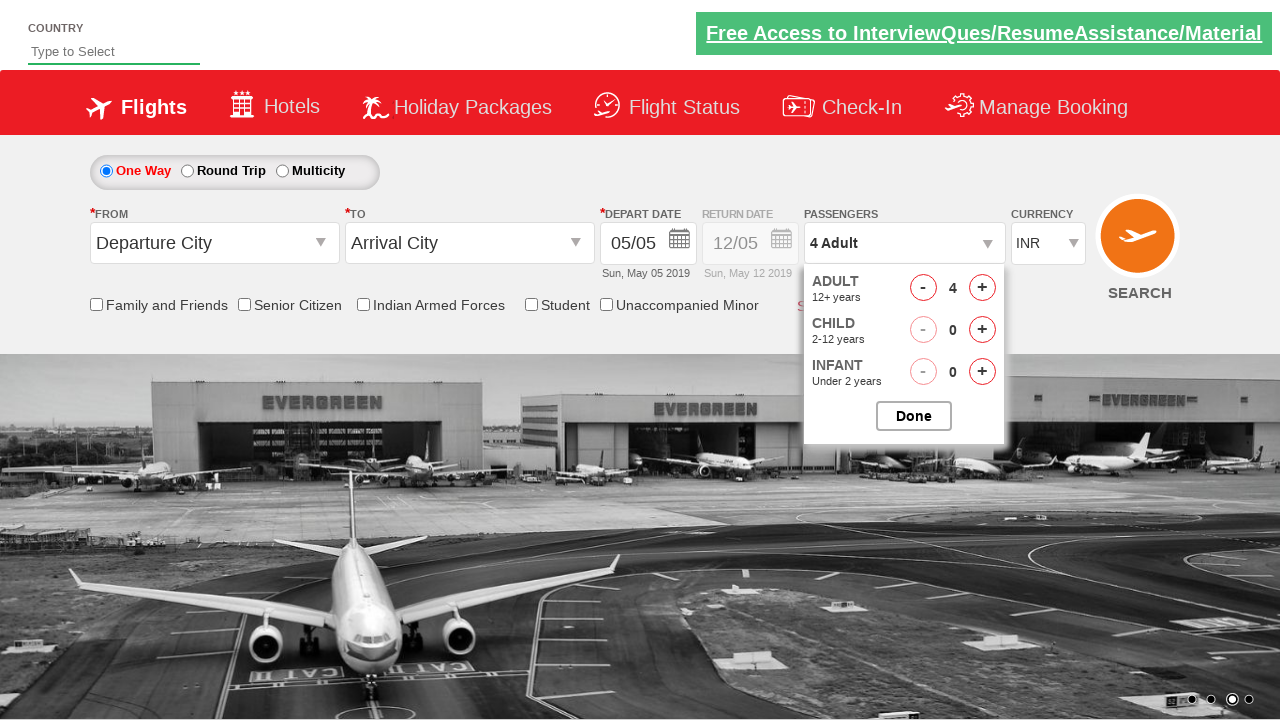

Clicked increment adult button (iteration 4 of 4) at (982, 288) on #hrefIncAdt
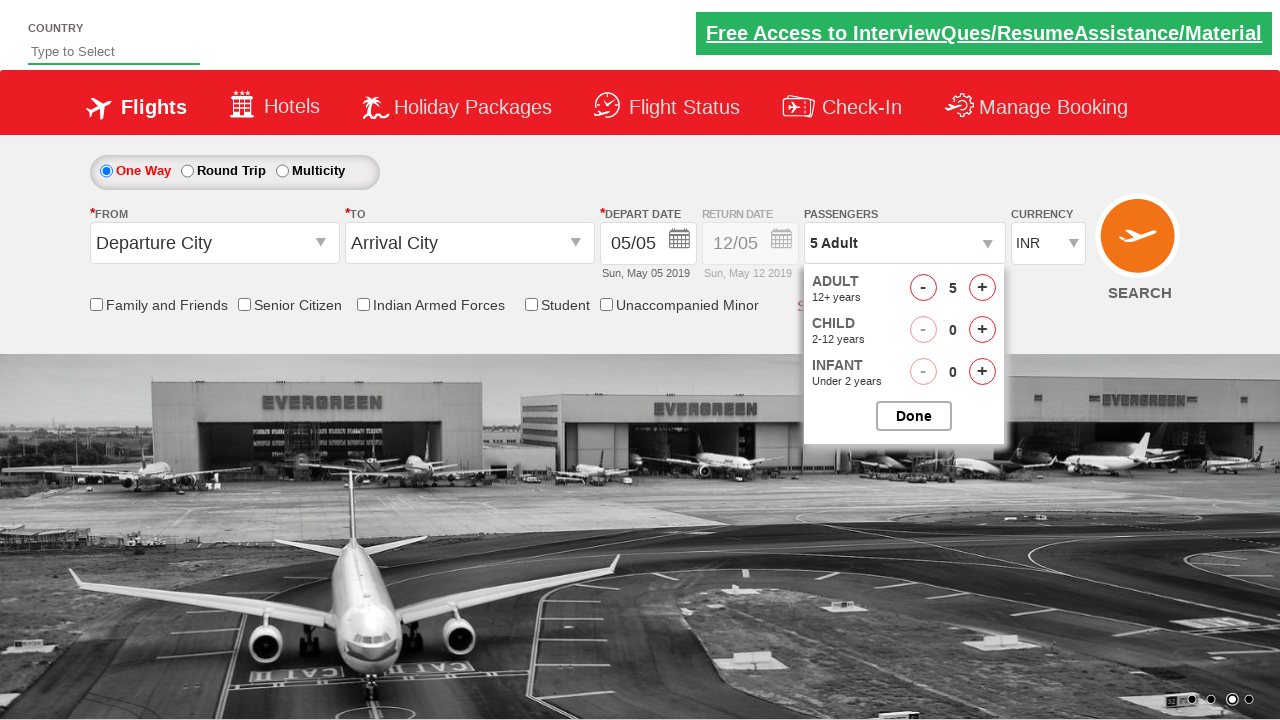

Clicked button to close passenger selection dropdown at (914, 416) on #btnclosepaxoption
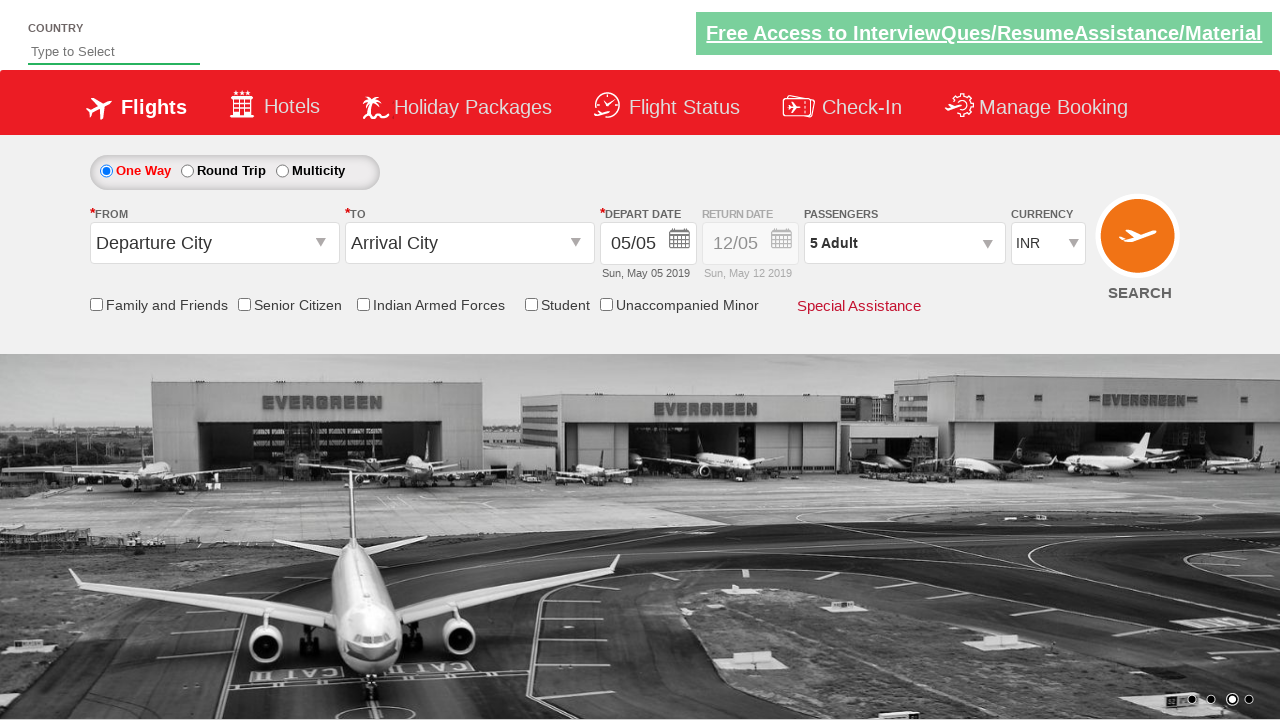

Verified passenger count displays '5 Adult'
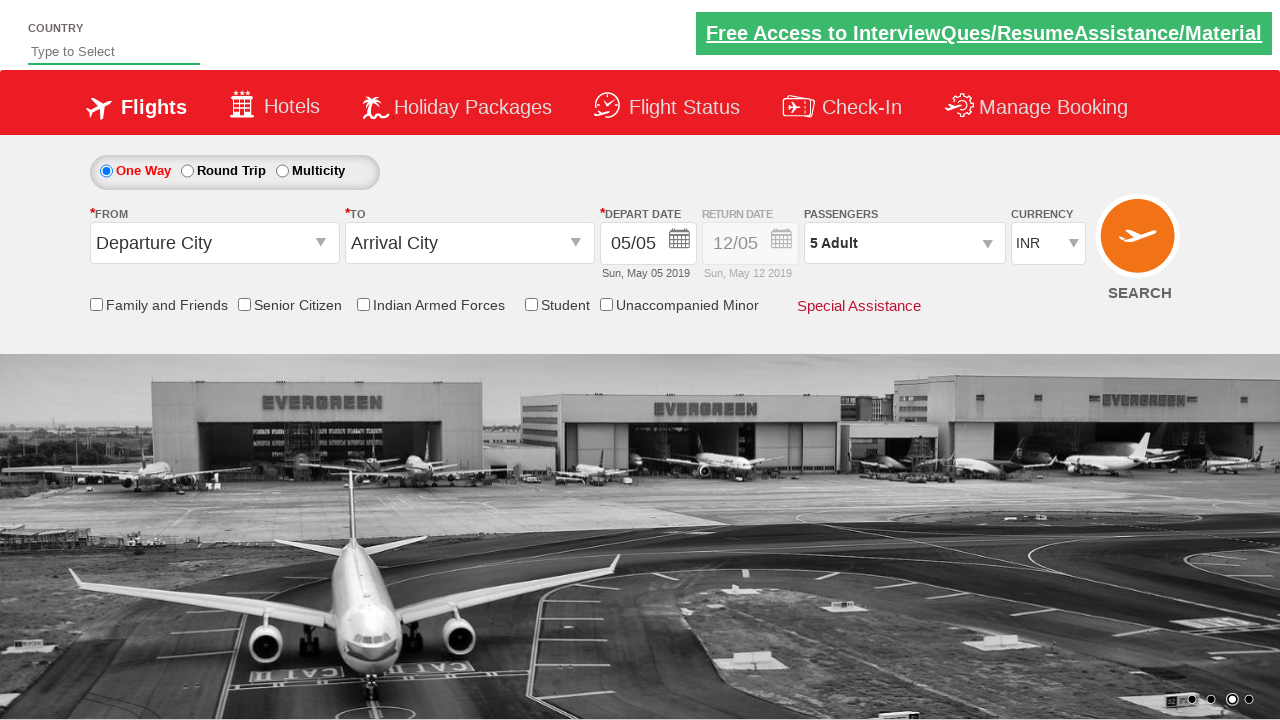

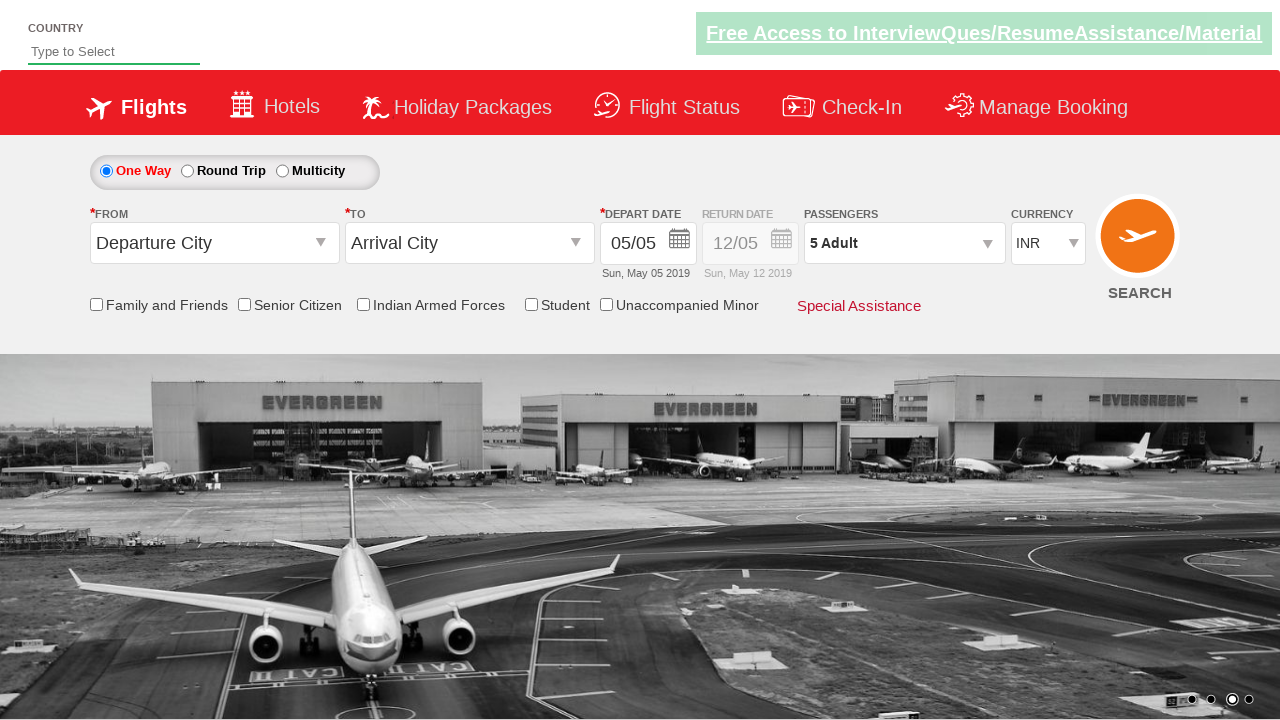